Tests drag and drop functionality by dragging an image element and dropping it into a target box

Starting URL: https://formy-project.herokuapp.com/dragdrop

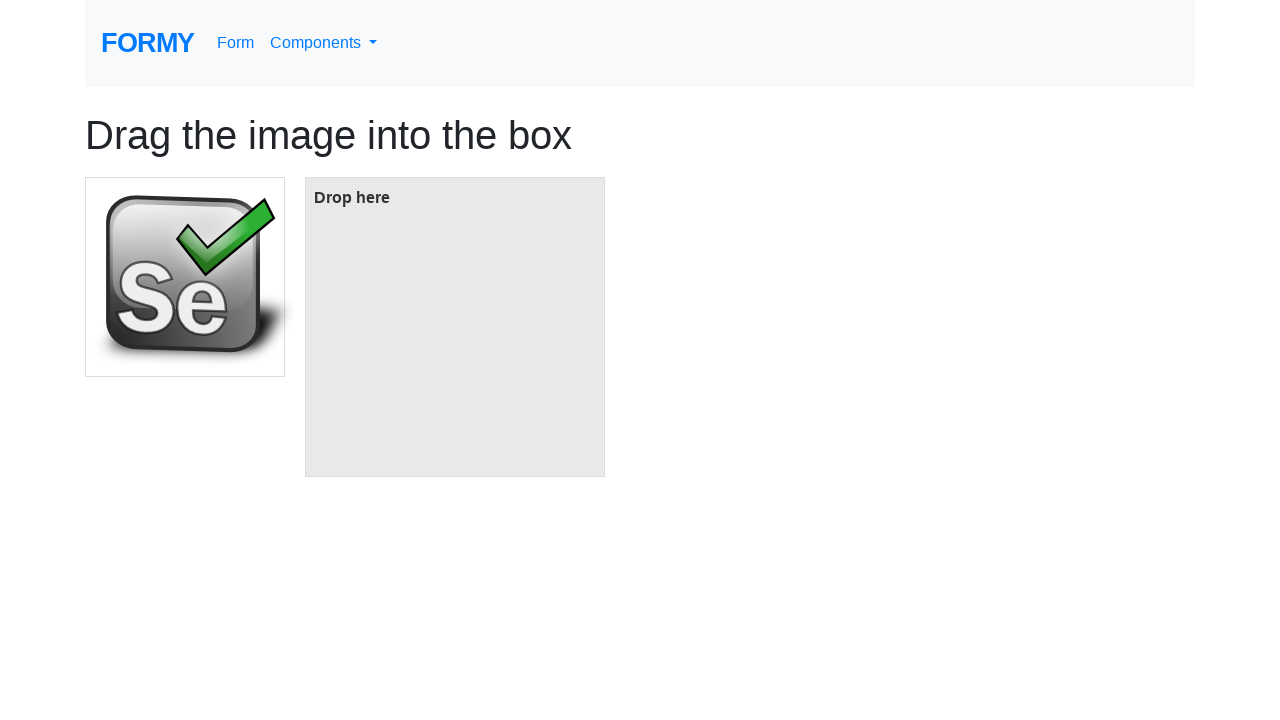

Located the draggable image element
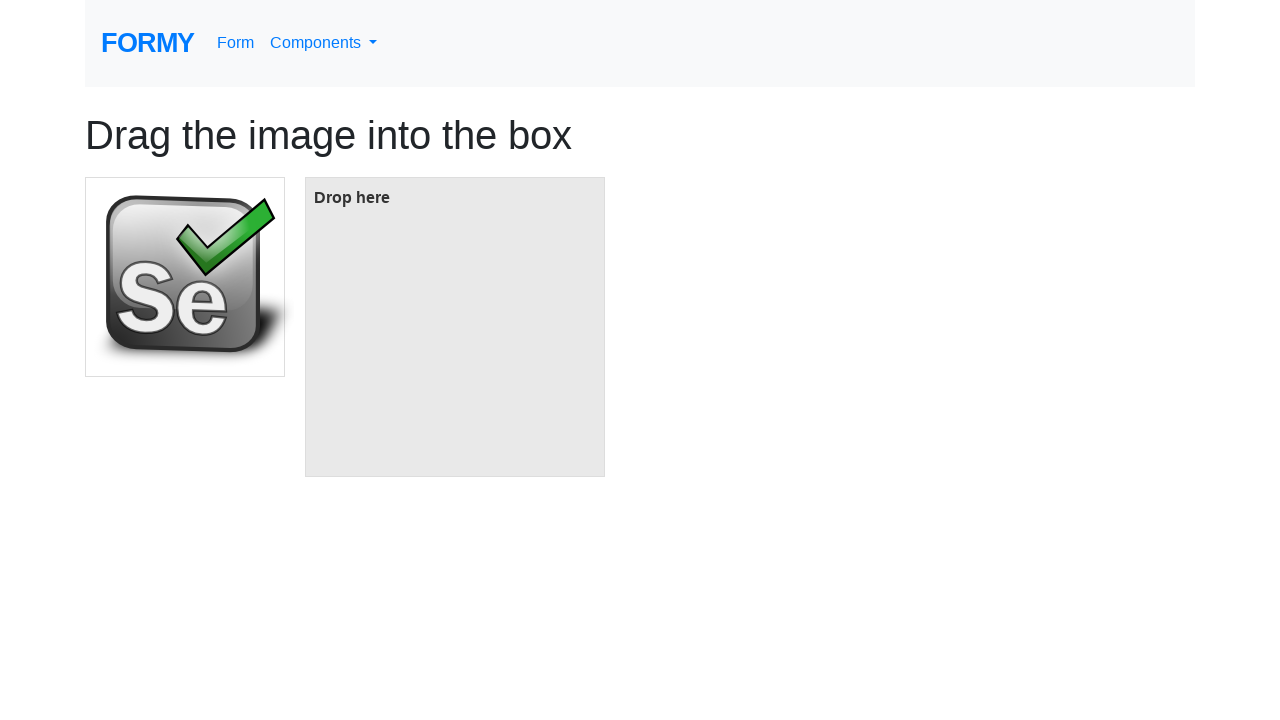

Located the target drop box element
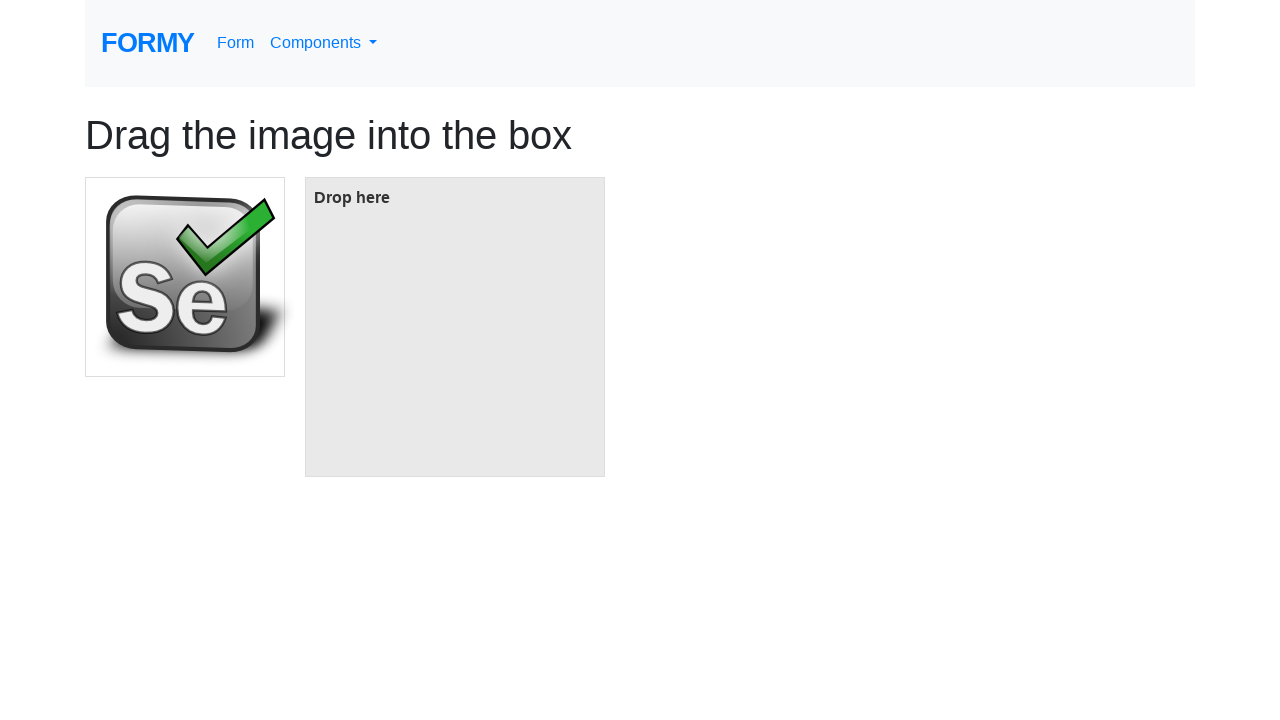

Dragged image element and dropped it into the target box at (455, 327)
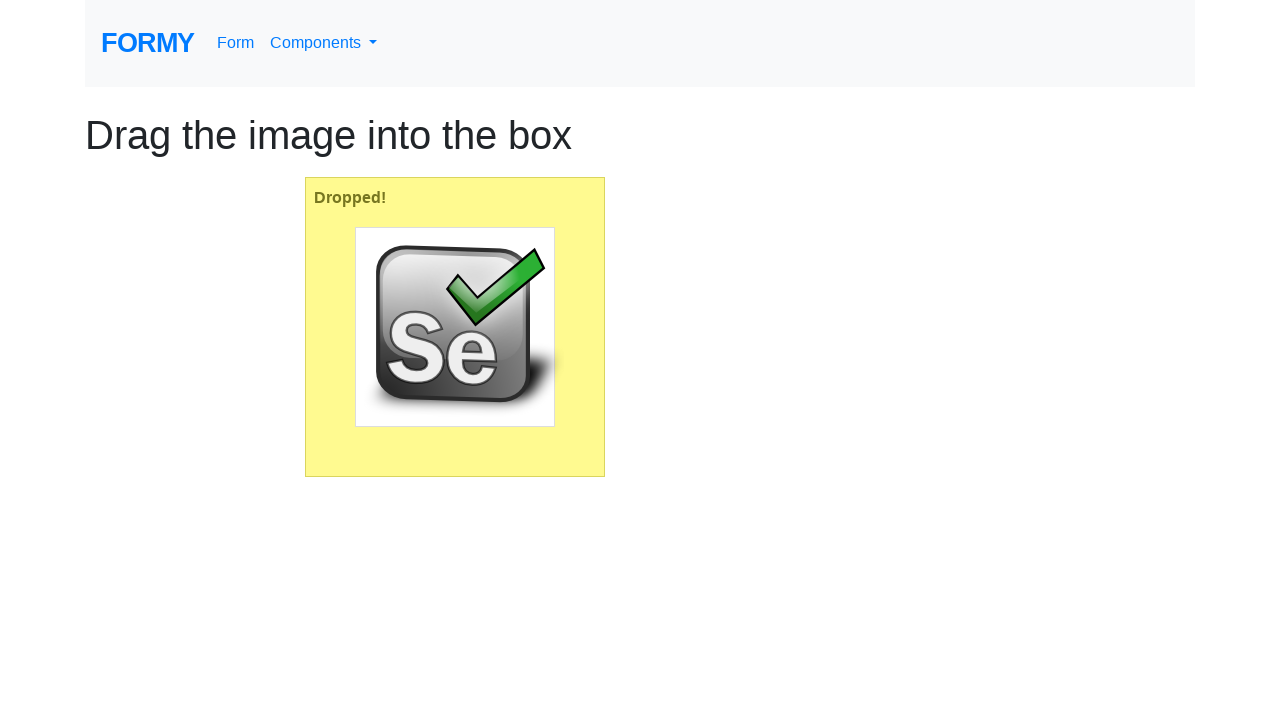

Waited for drag and drop animation to complete
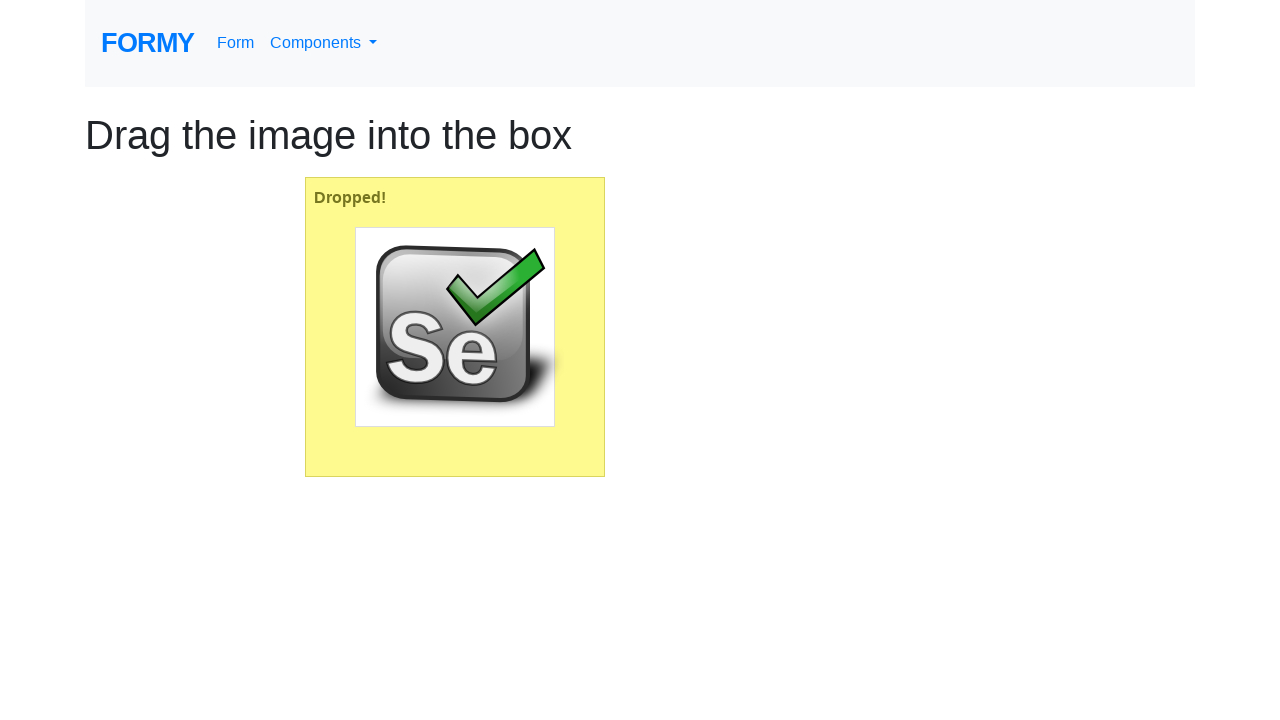

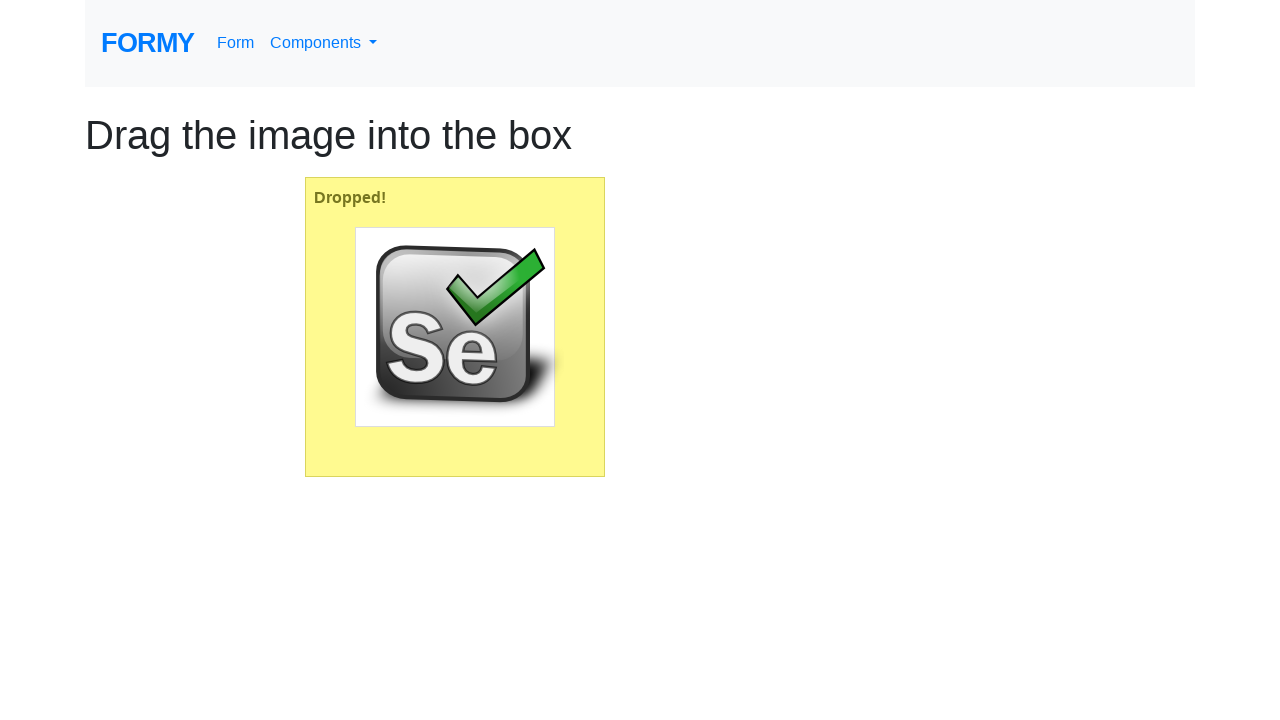